Tests iframe handling by filling a text field on the main page, then switching to an iframe and filling a text field inside the iframe.

Starting URL: https://aksharatraining.com/sample8.html

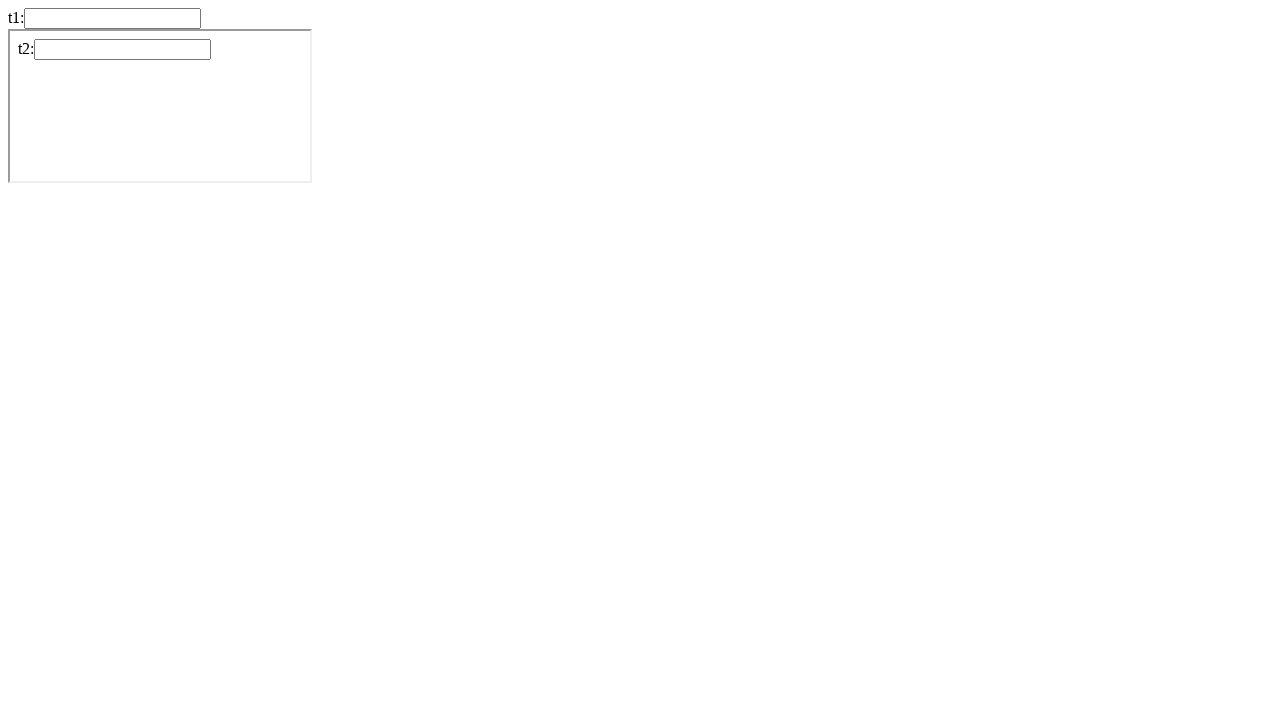

Filled main page text field (#t1) with 'bhanu' on #t1
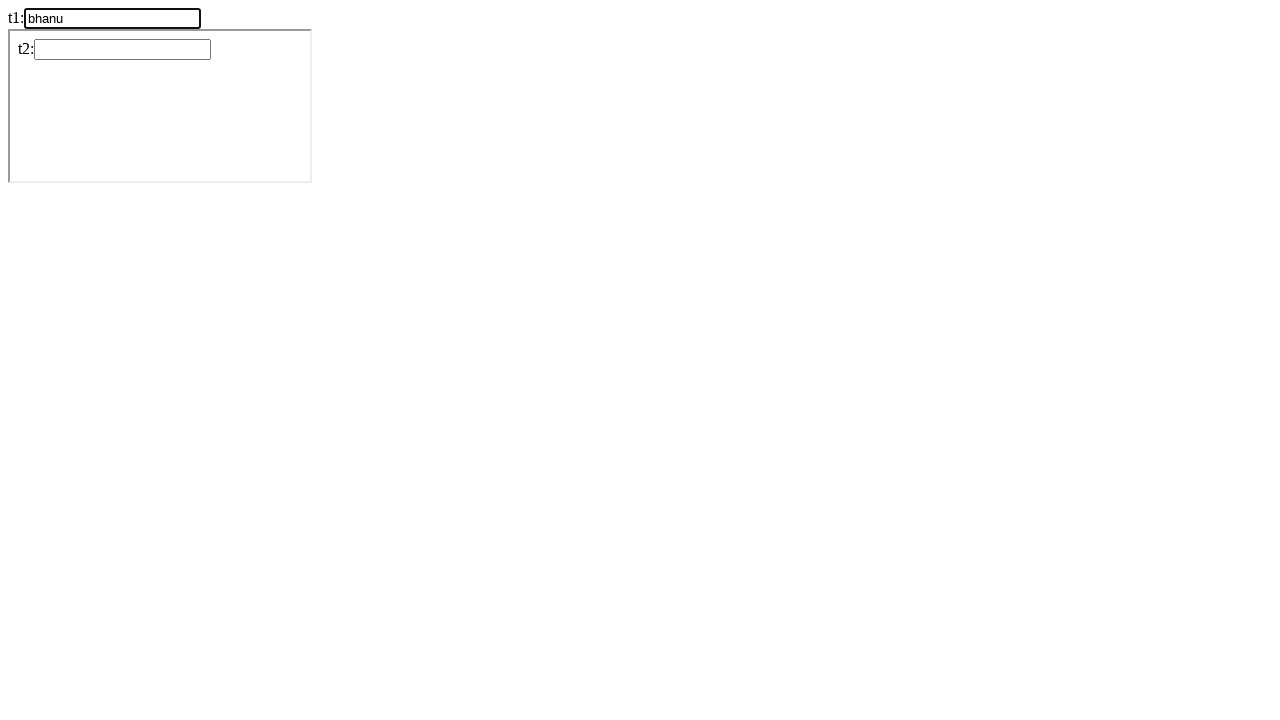

Located iframe (#f1)
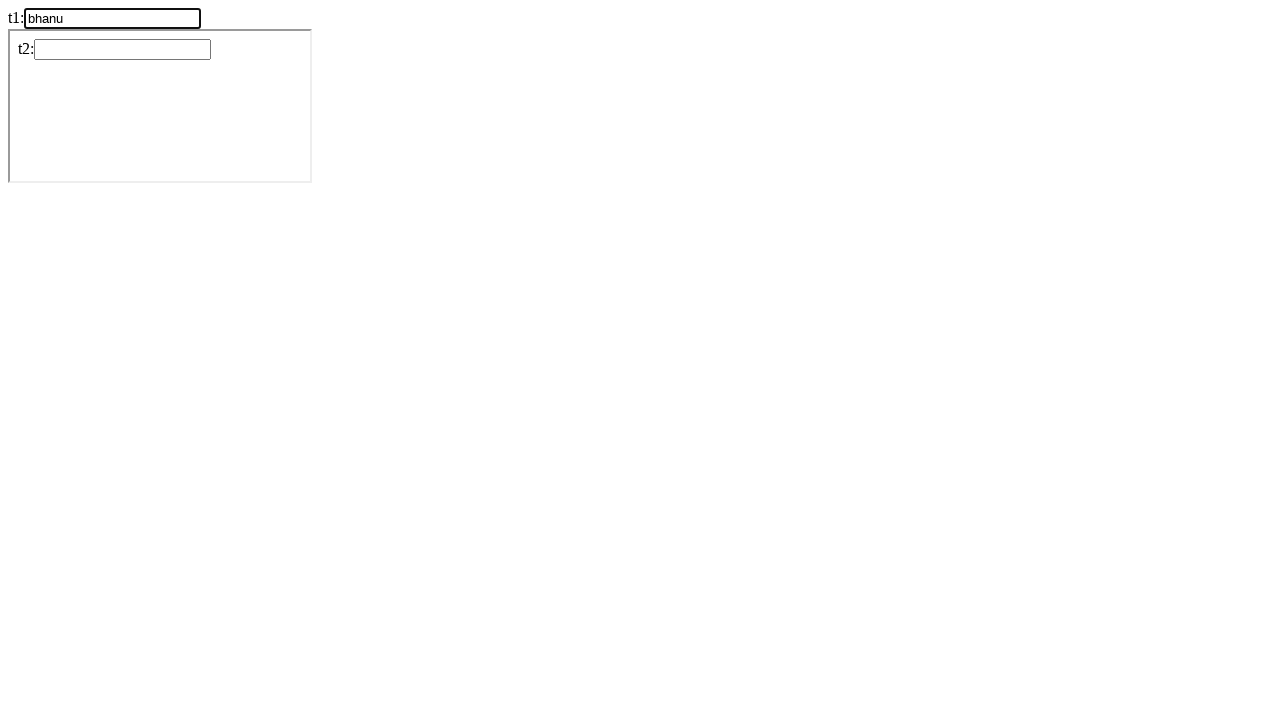

Filled iframe text field (#t2) with 'Jaspreet' on #f1 >> internal:control=enter-frame >> #t2
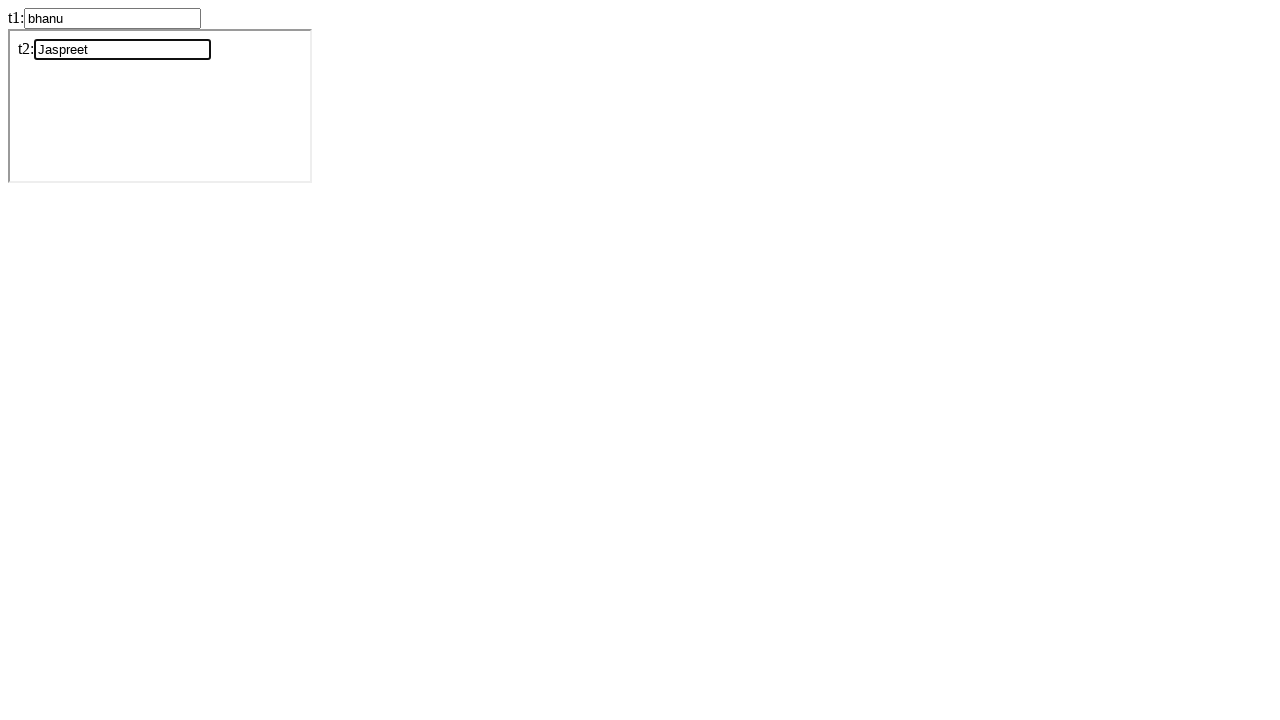

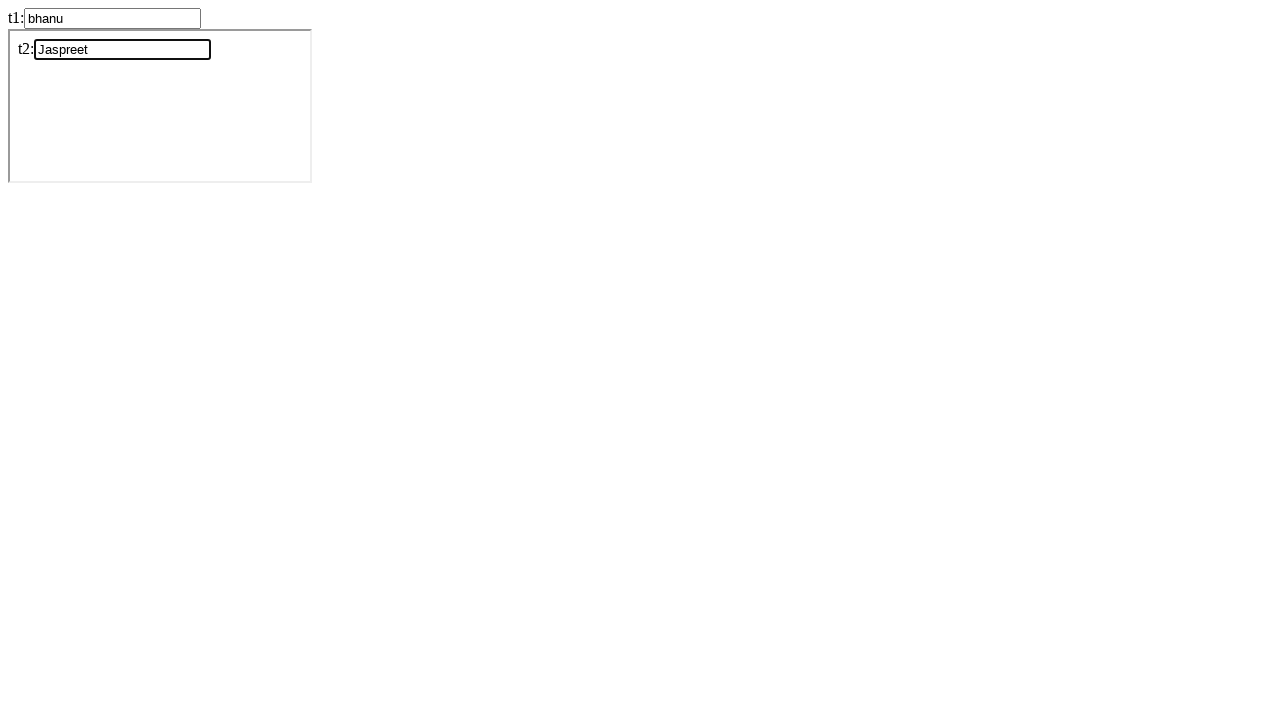